Tests navigation through the Shifting Content example on The Internet demo site by clicking on the Shifting Content link, then Example 1: Menu Element, and verifying menu items are present

Starting URL: https://the-internet.herokuapp.com/

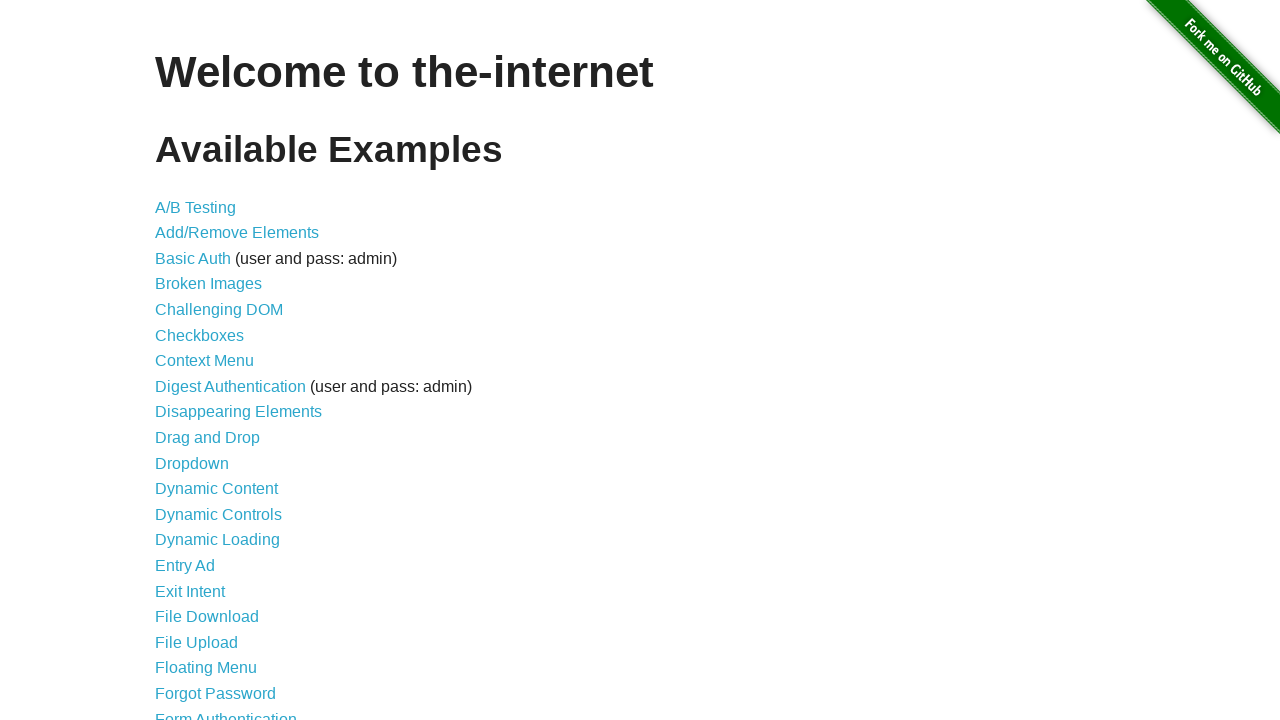

Navigated to The Internet demo site homepage
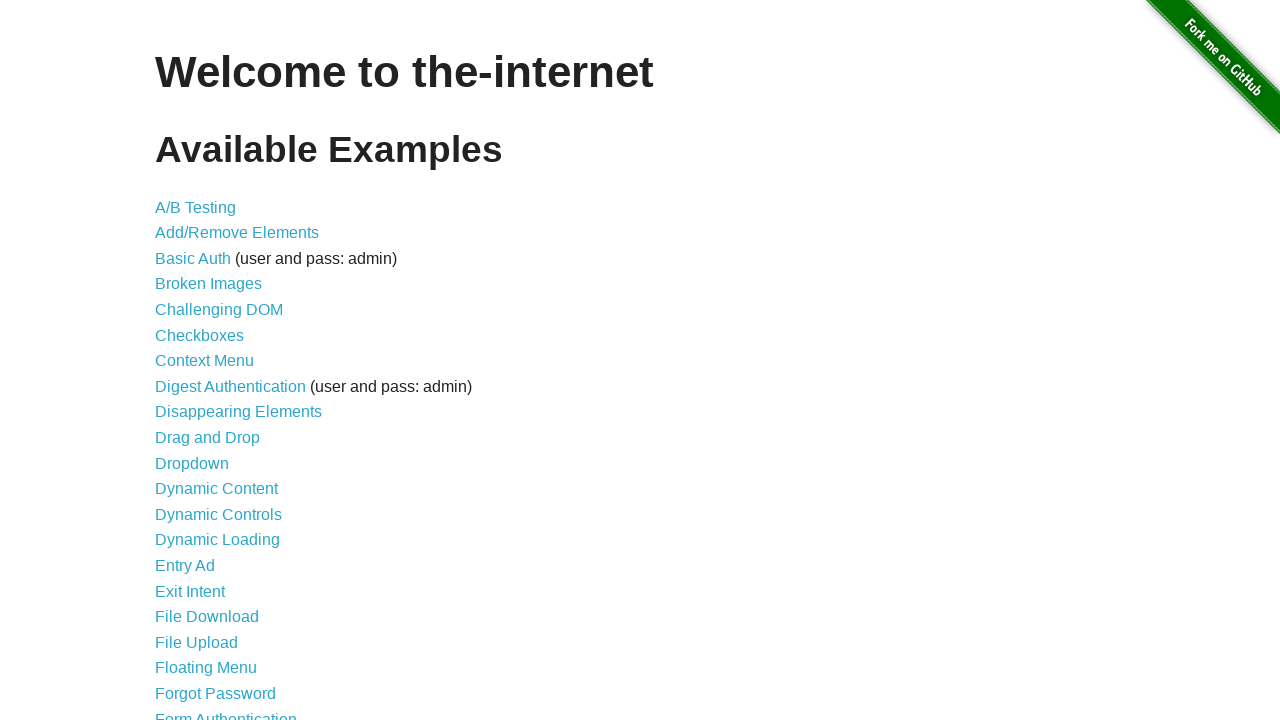

Clicked on Shifting Content link at (212, 523) on text=Shifting Content
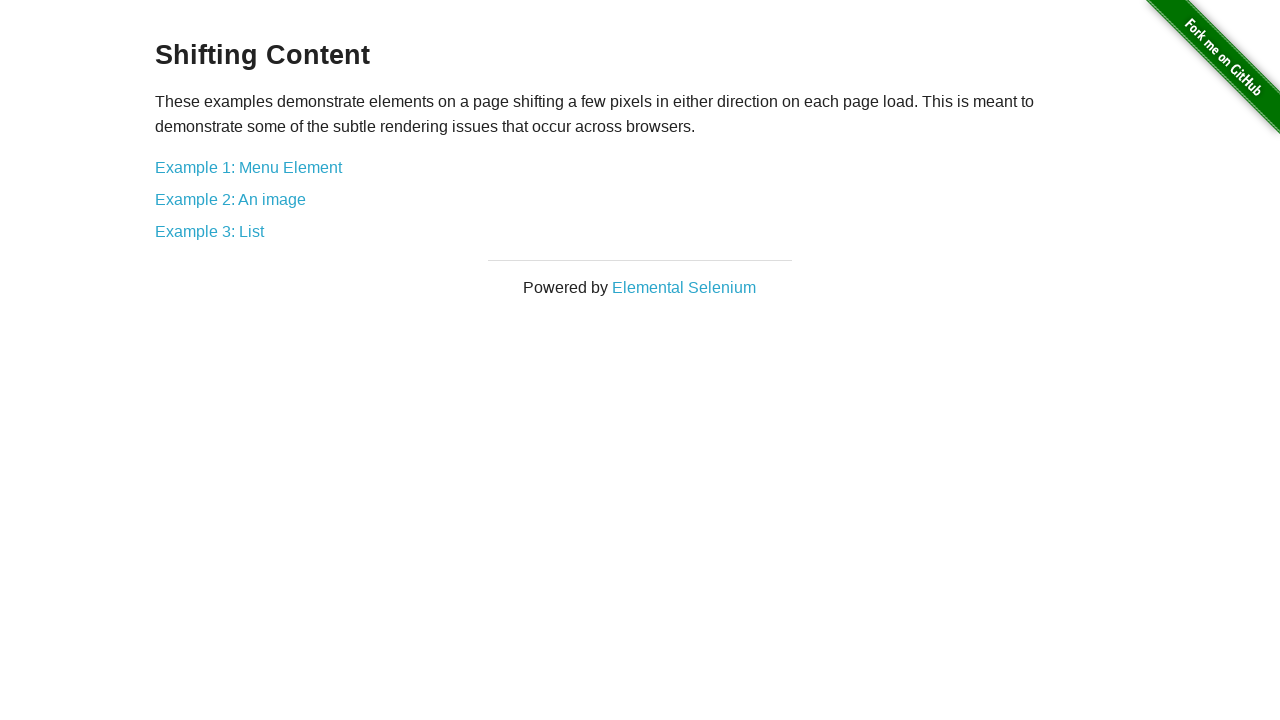

Clicked on Example 1: Menu Element link at (248, 167) on text=Example 1: Menu Element
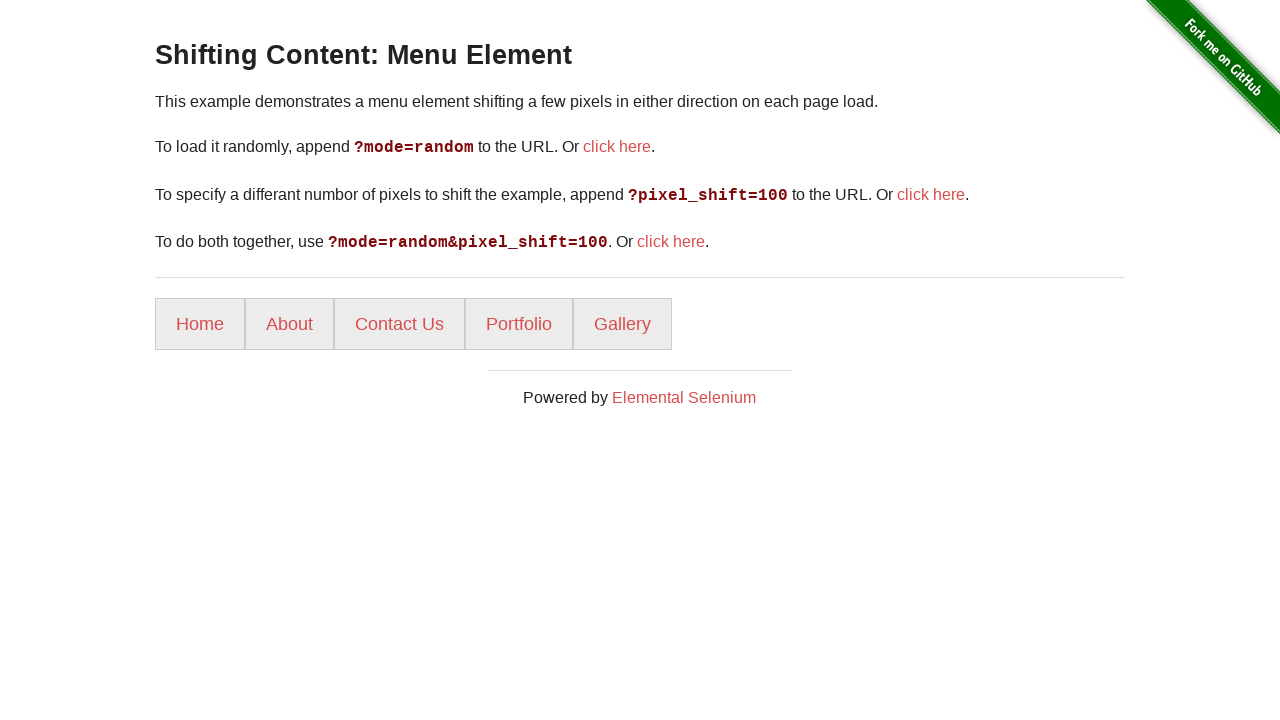

Menu items loaded and verified
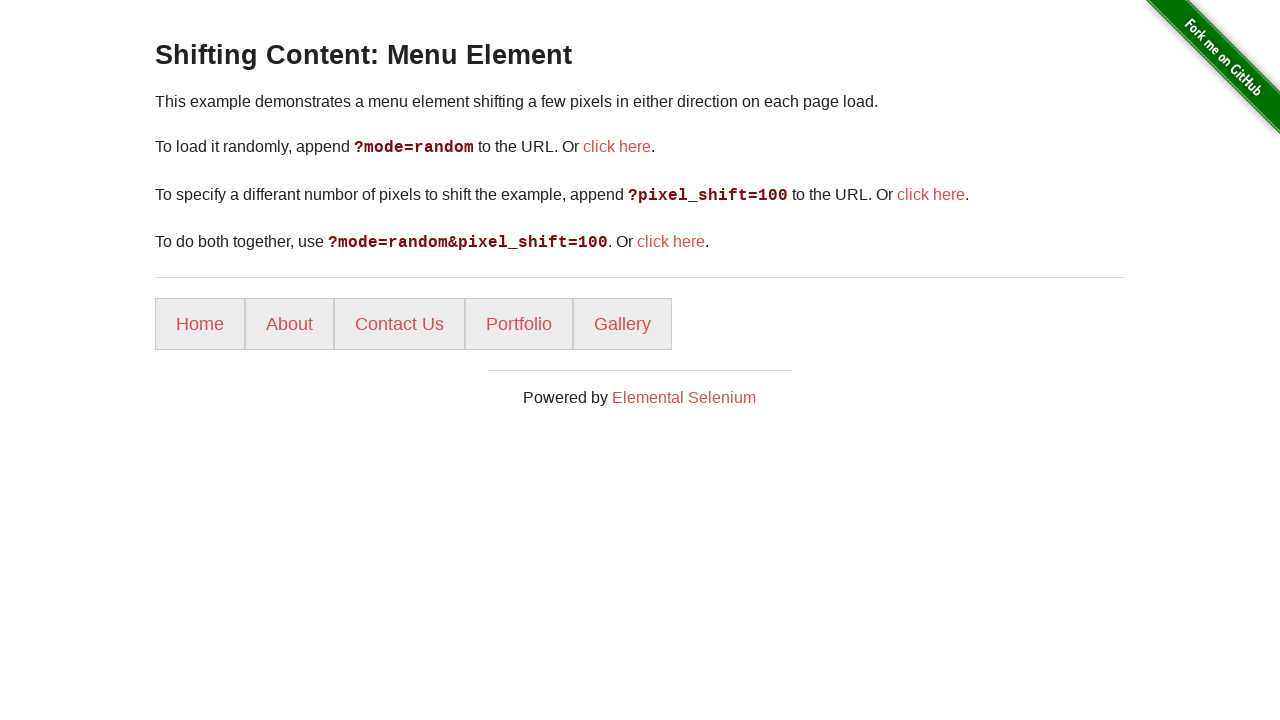

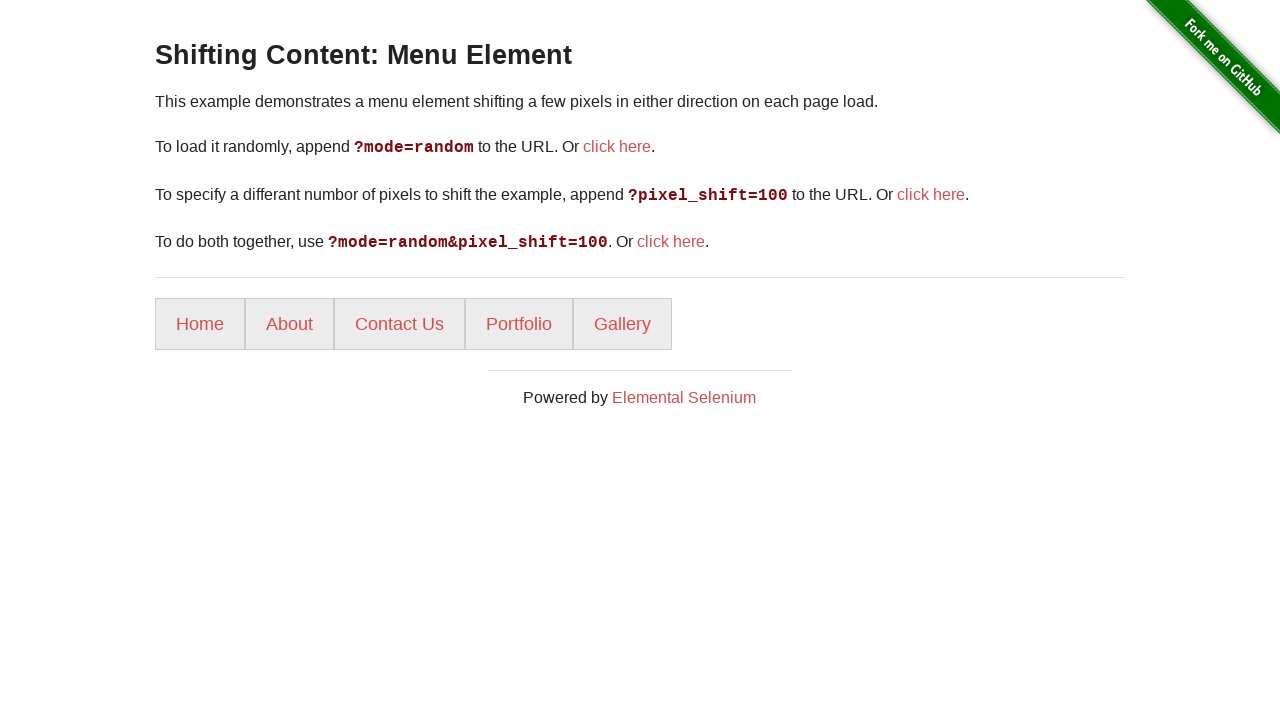